Tests various page scrolling techniques including scrolling to the bottom of the page and back to top

Starting URL: https://testautomationpractice.blogspot.com/

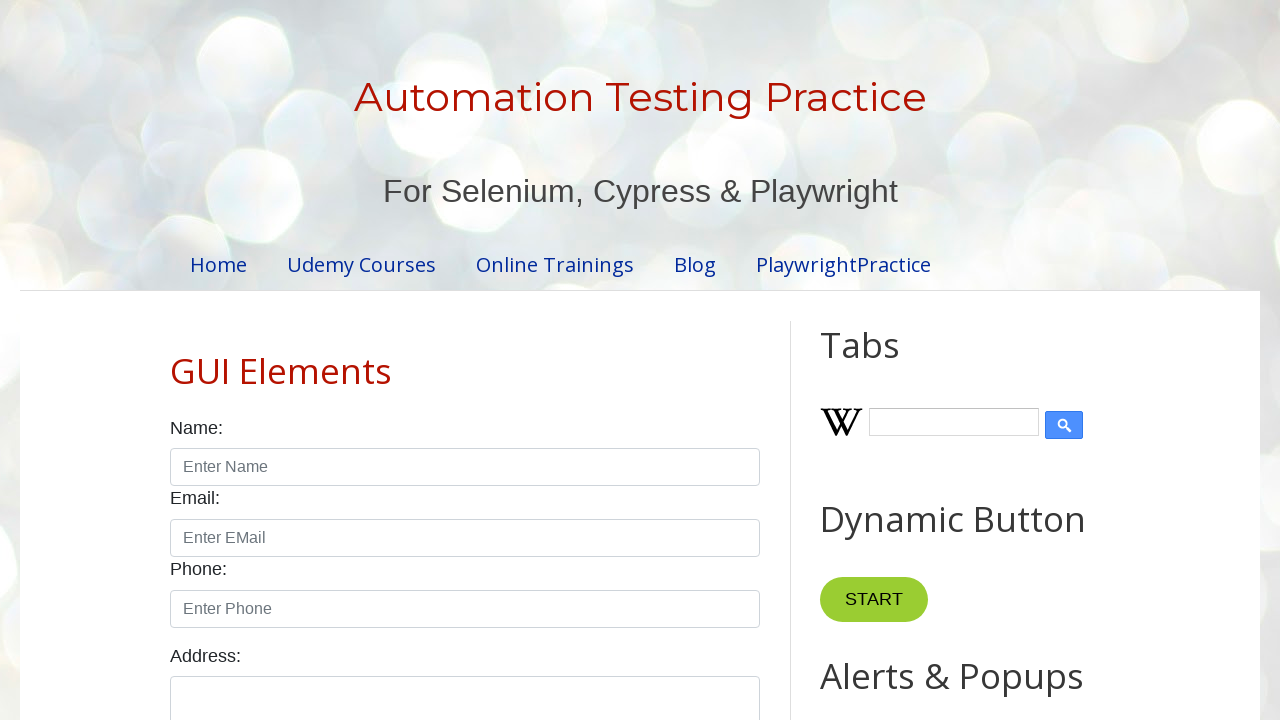

Scrolled to the bottom of the page
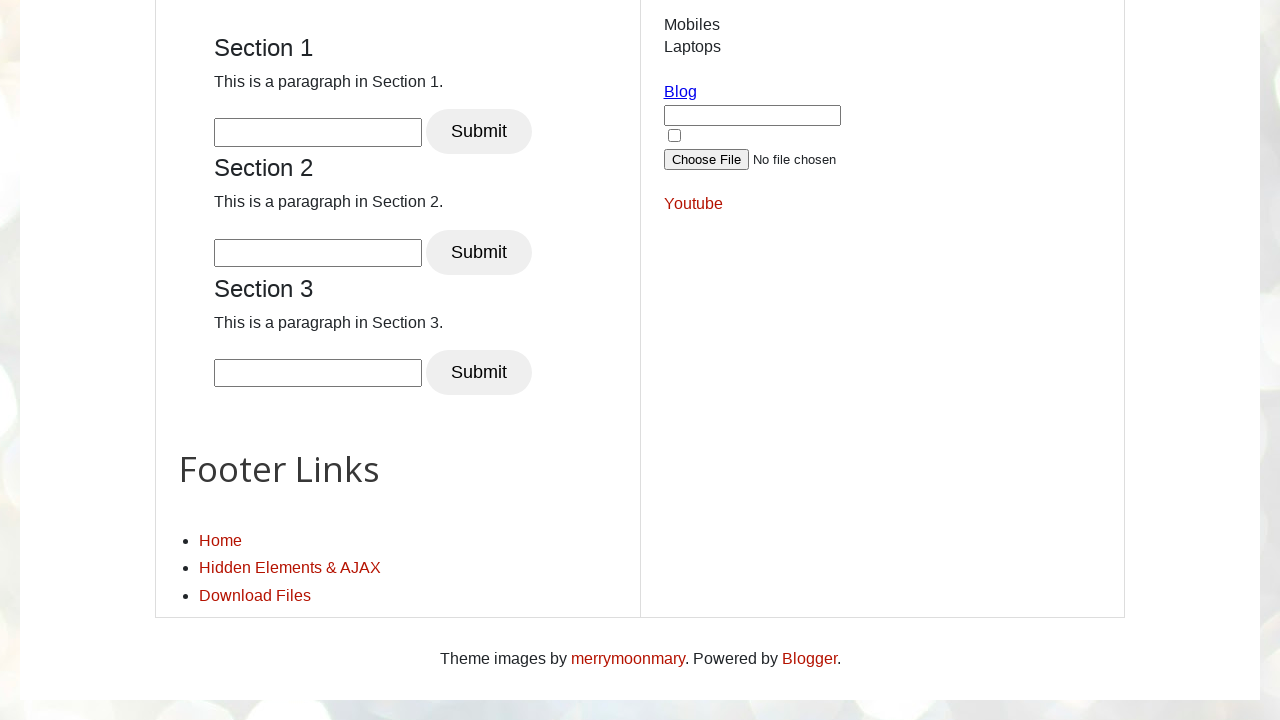

Retrieved scroll position at bottom: 3362px
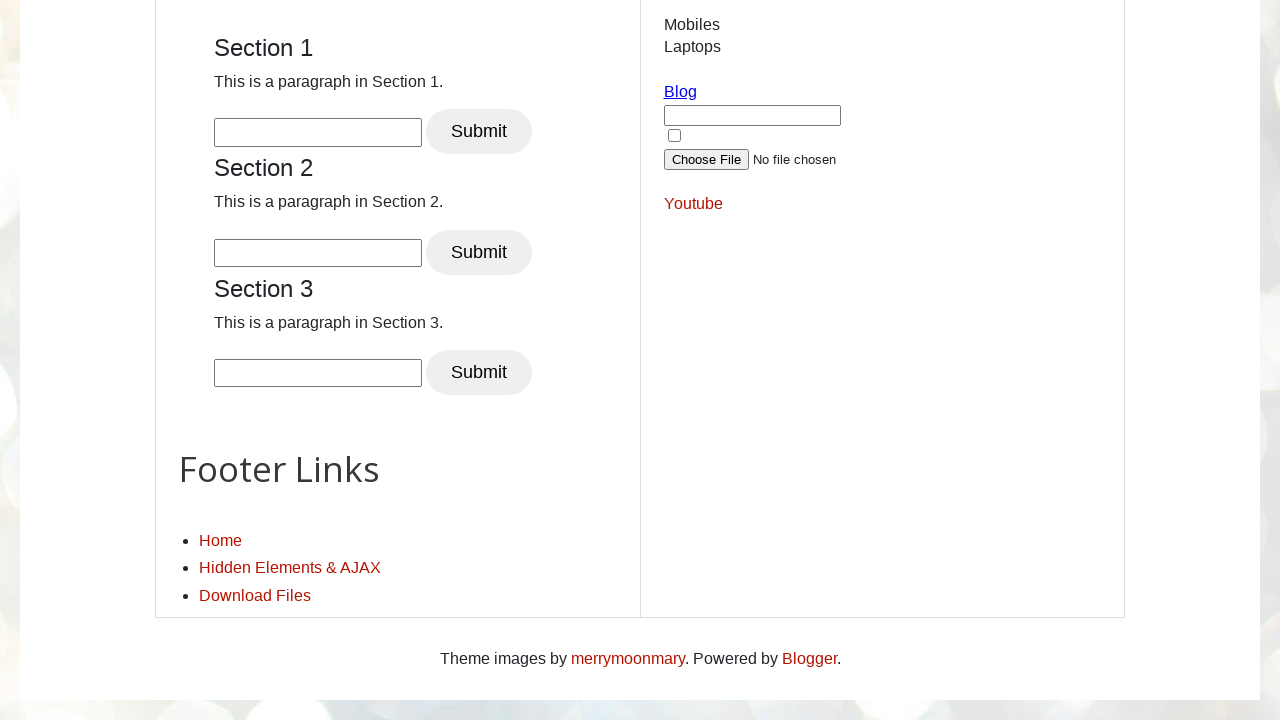

Waited 5 seconds to observe the scroll
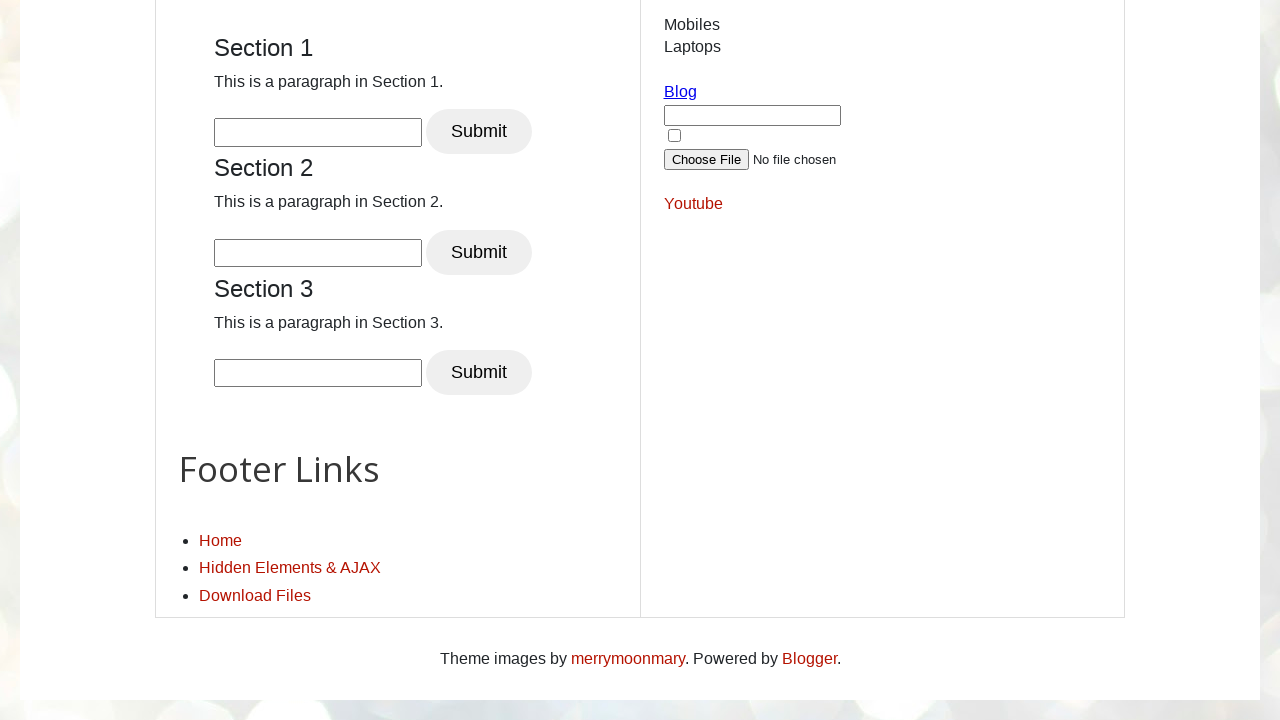

Scrolled back to the top of the page
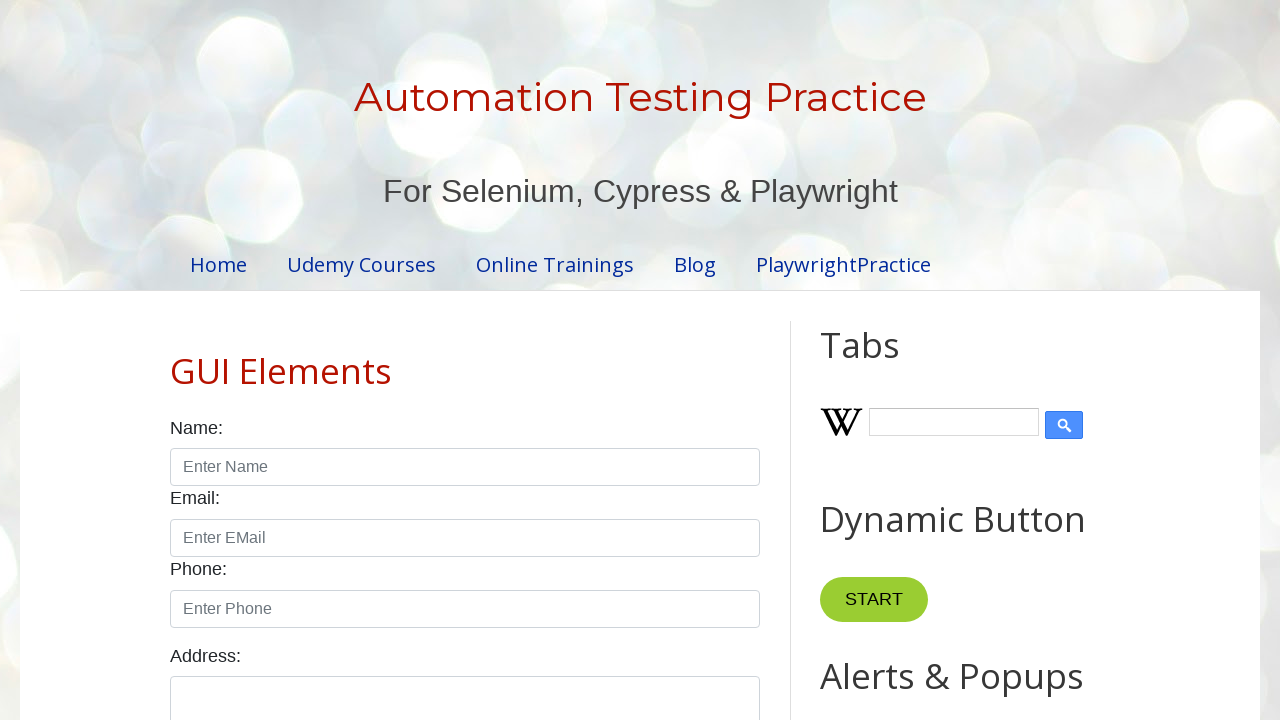

Verified final scroll position at top: 0px
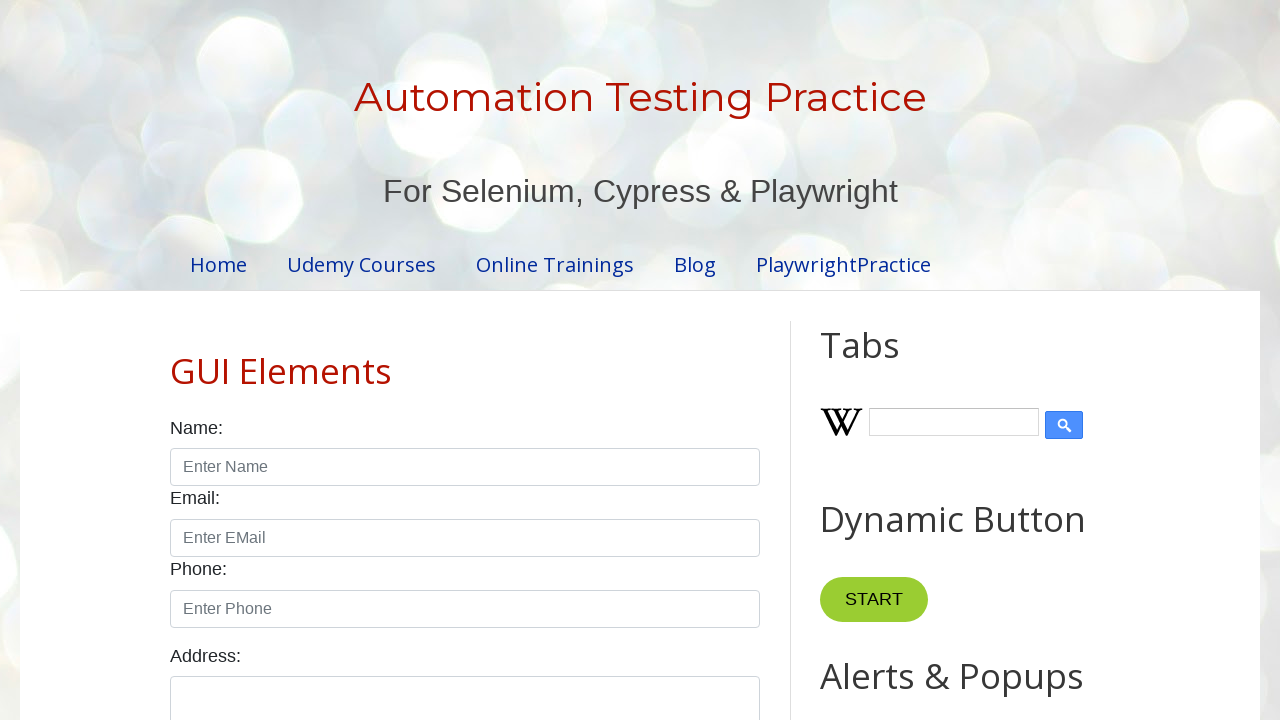

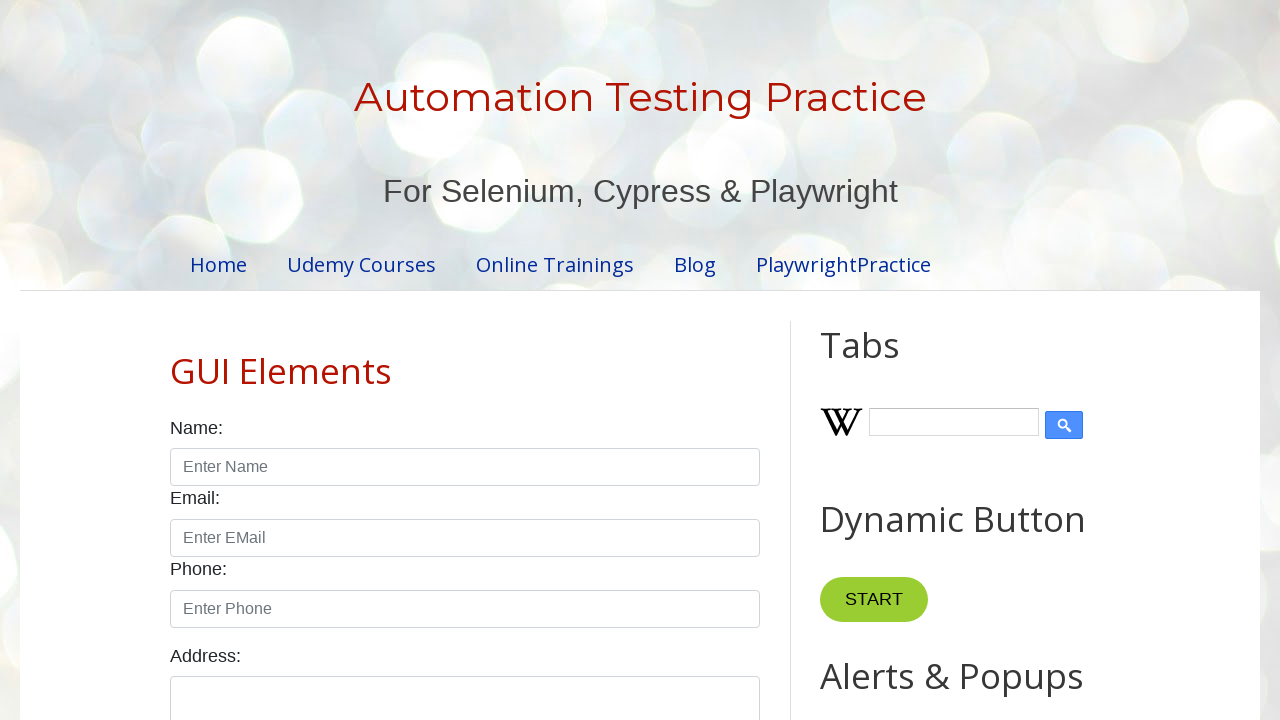